Performs a drag and drop action from box A to box B on a drag-and-drop demo page

Starting URL: https://crossbrowsertesting.github.io/drag-and-drop

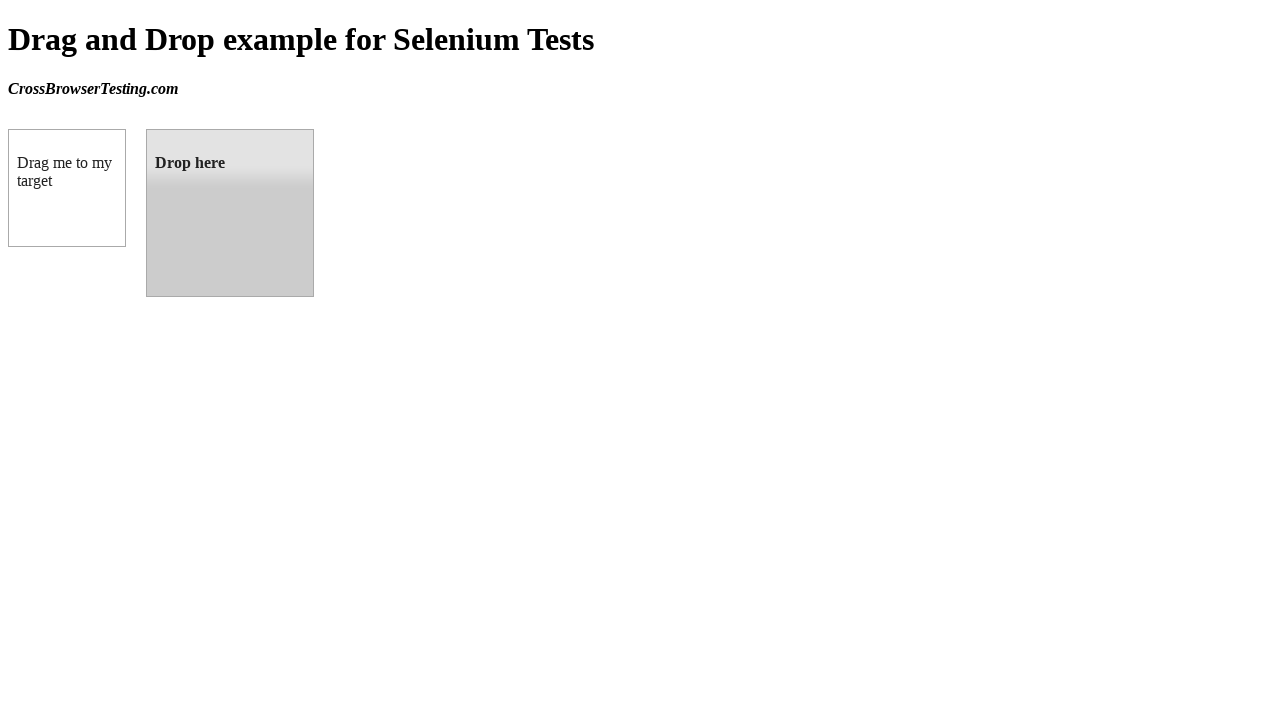

Waited for draggable element to load
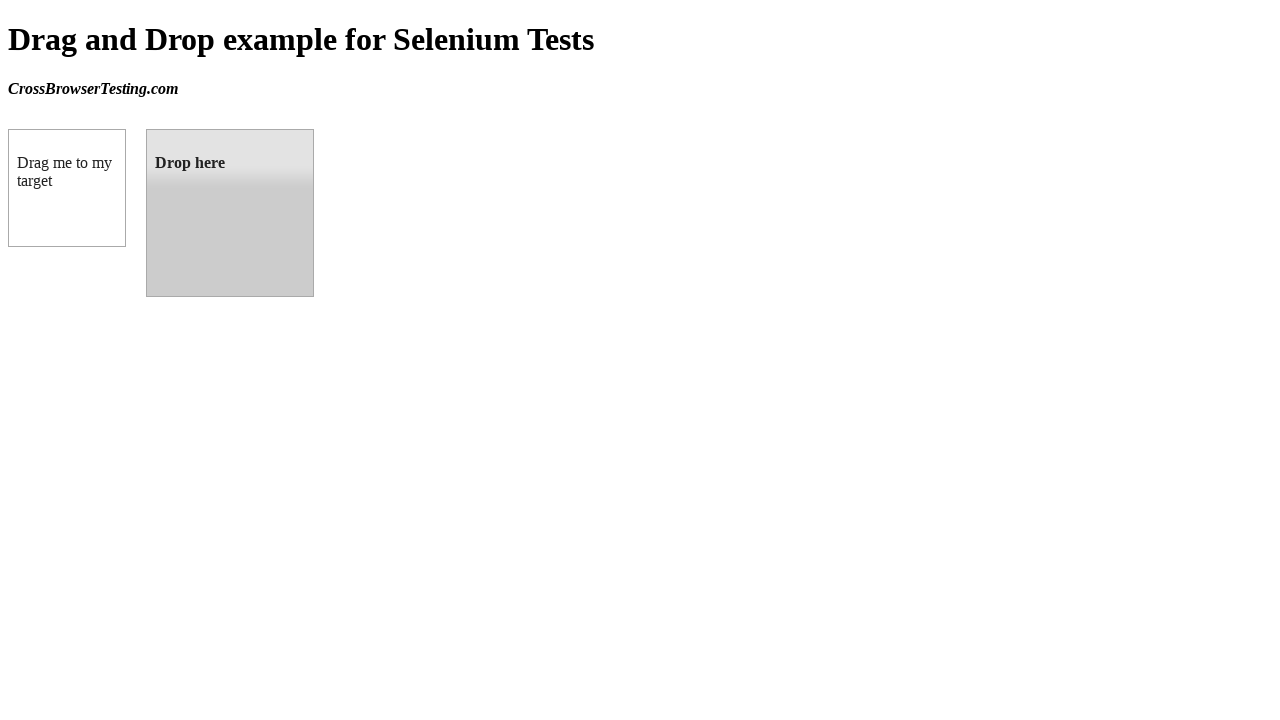

Located source element (box A)
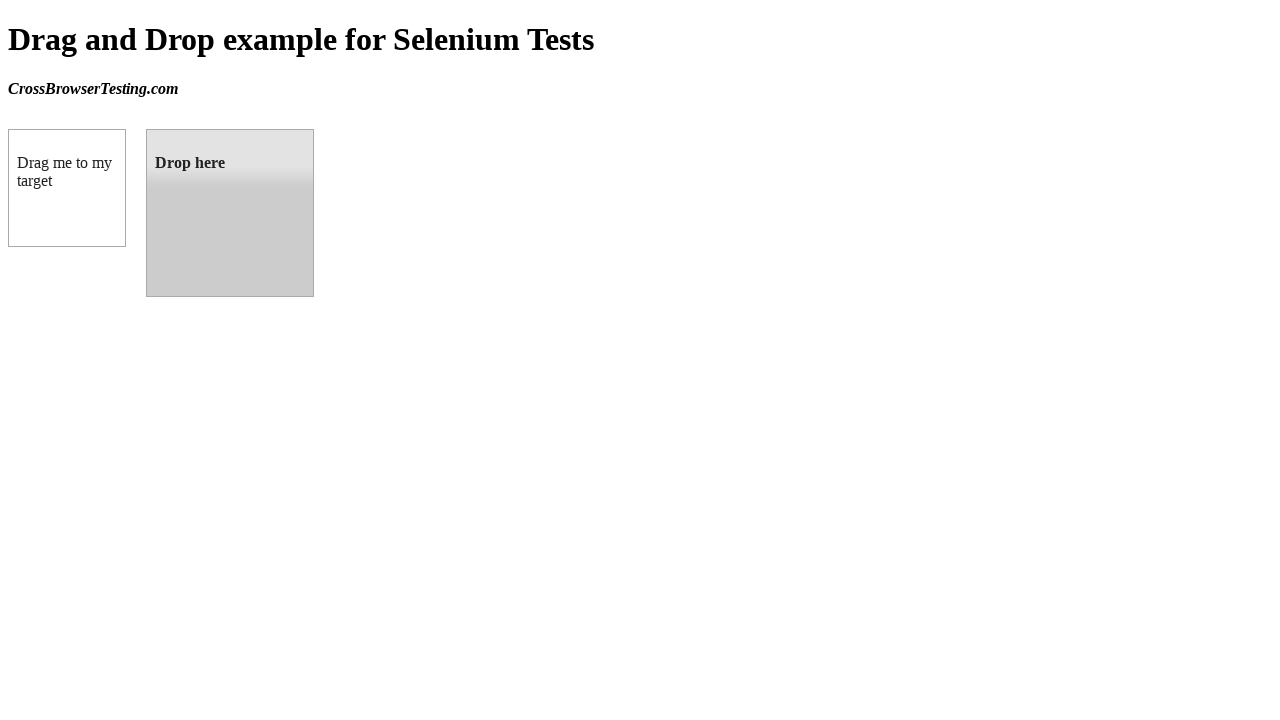

Located target element (box B)
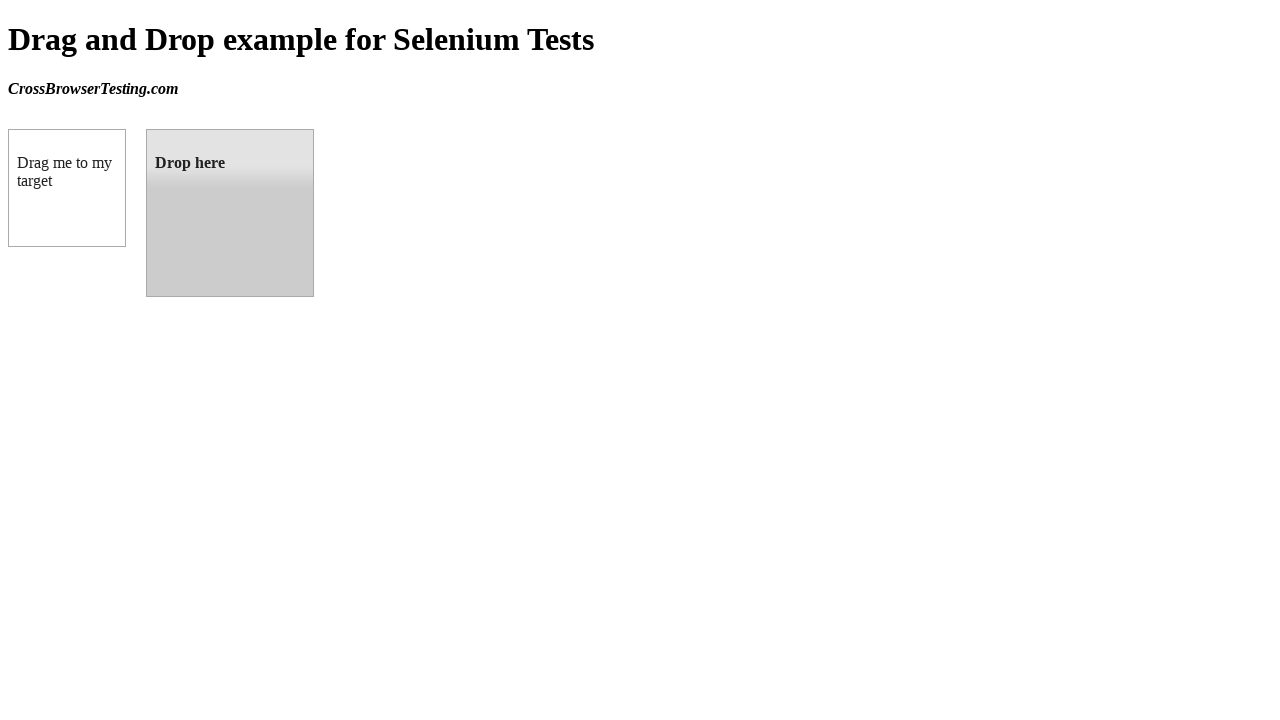

Performed drag and drop action from box A to box B at (230, 213)
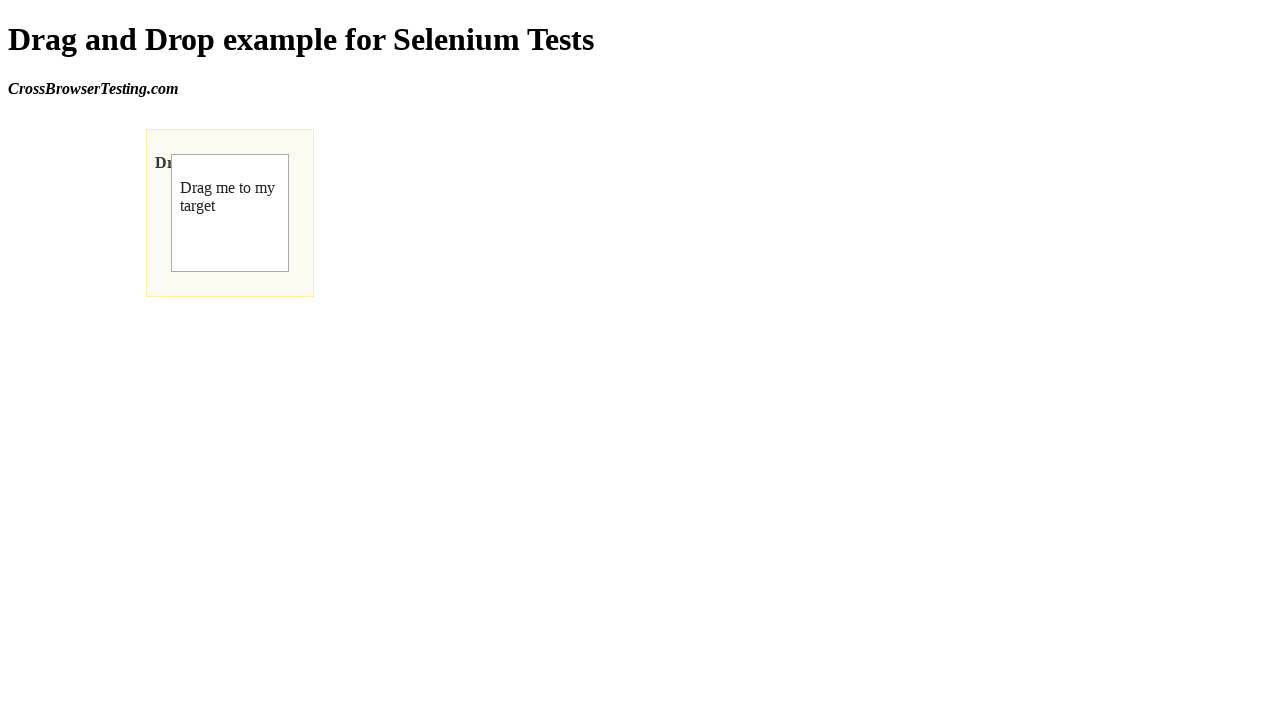

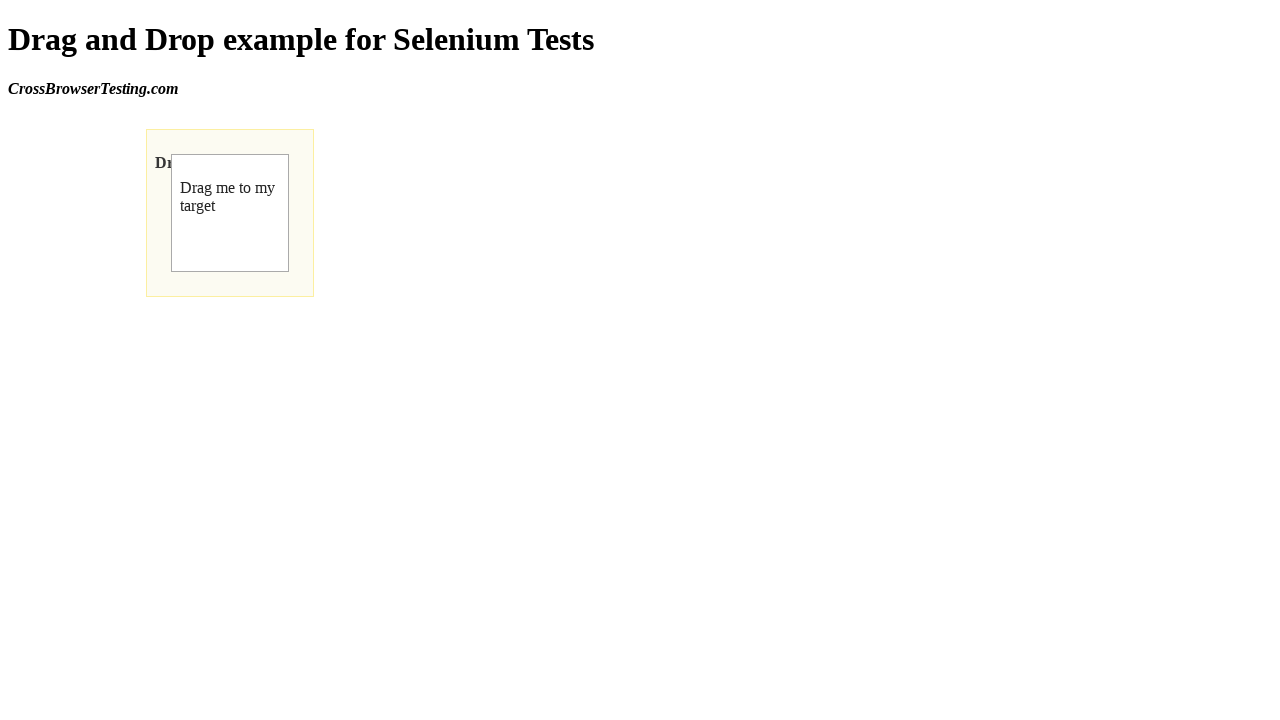